Tests radio button selection by selecting option1 and verifying option2 becomes unselected

Starting URL: https://www.w3schools.com/bootstrap5/bootstrap_form_check_radio.php

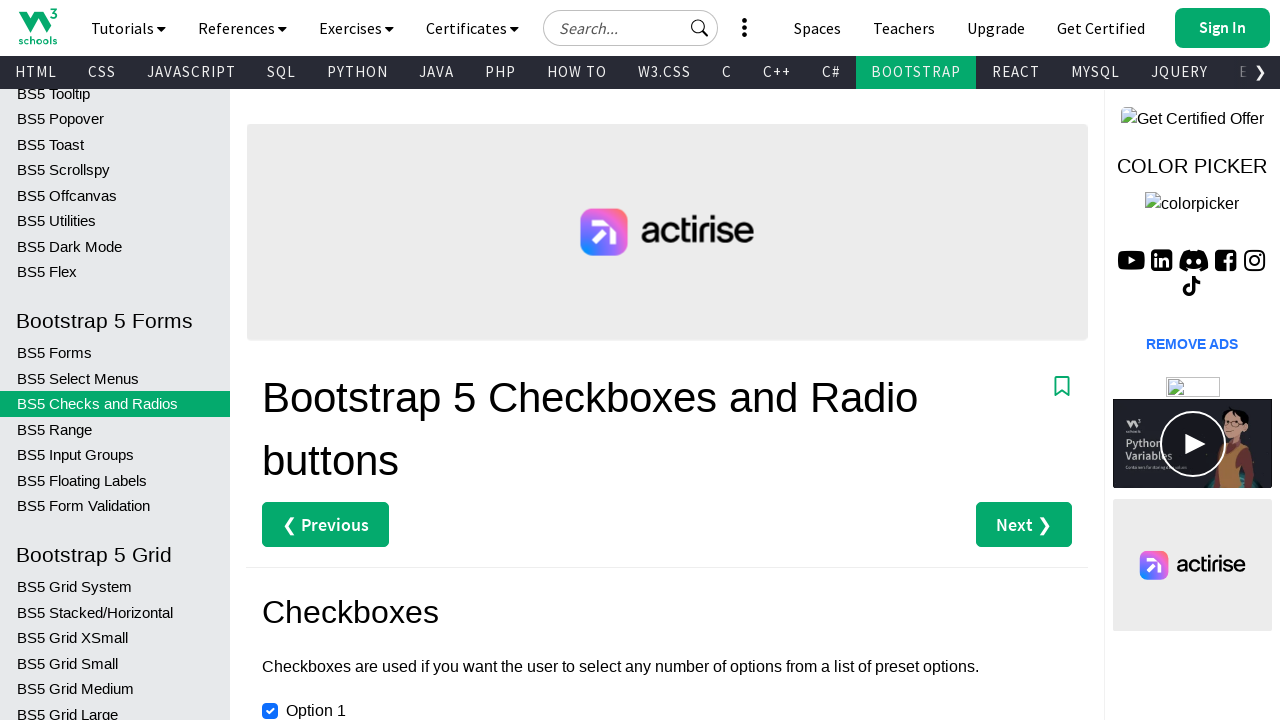

Located radio button elements for option1 and option2
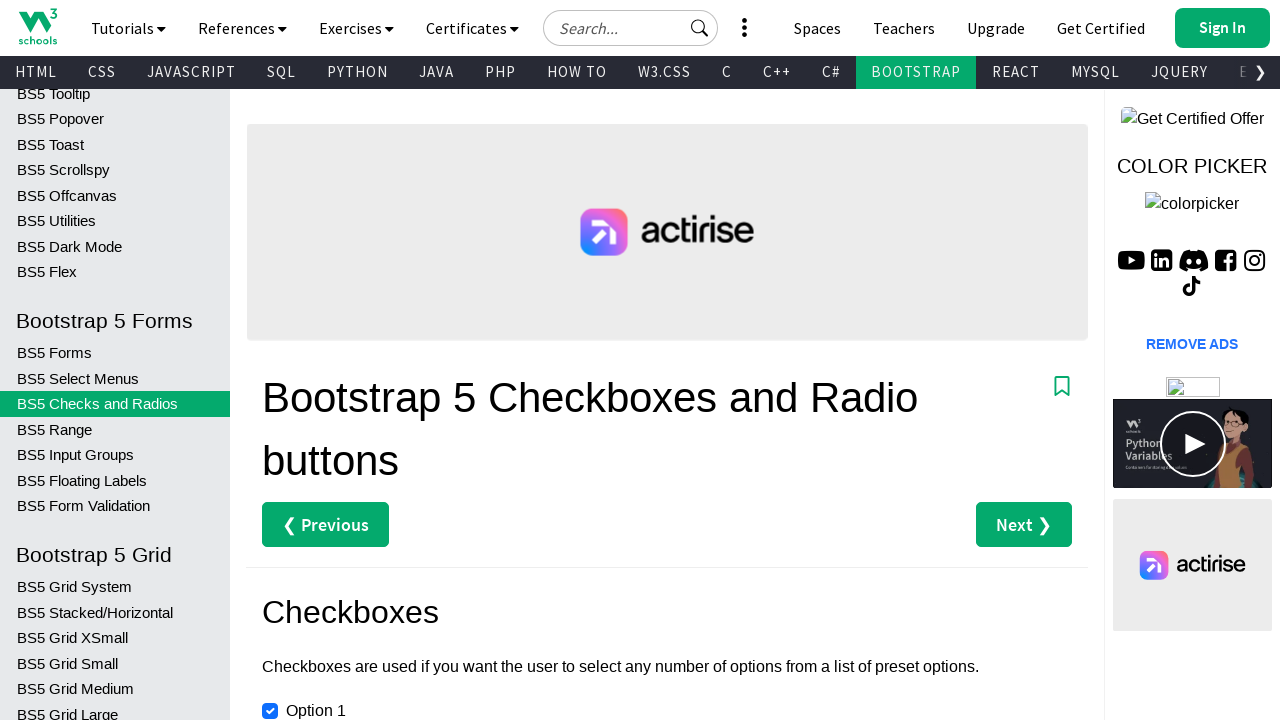

Set option2 radio button as checked
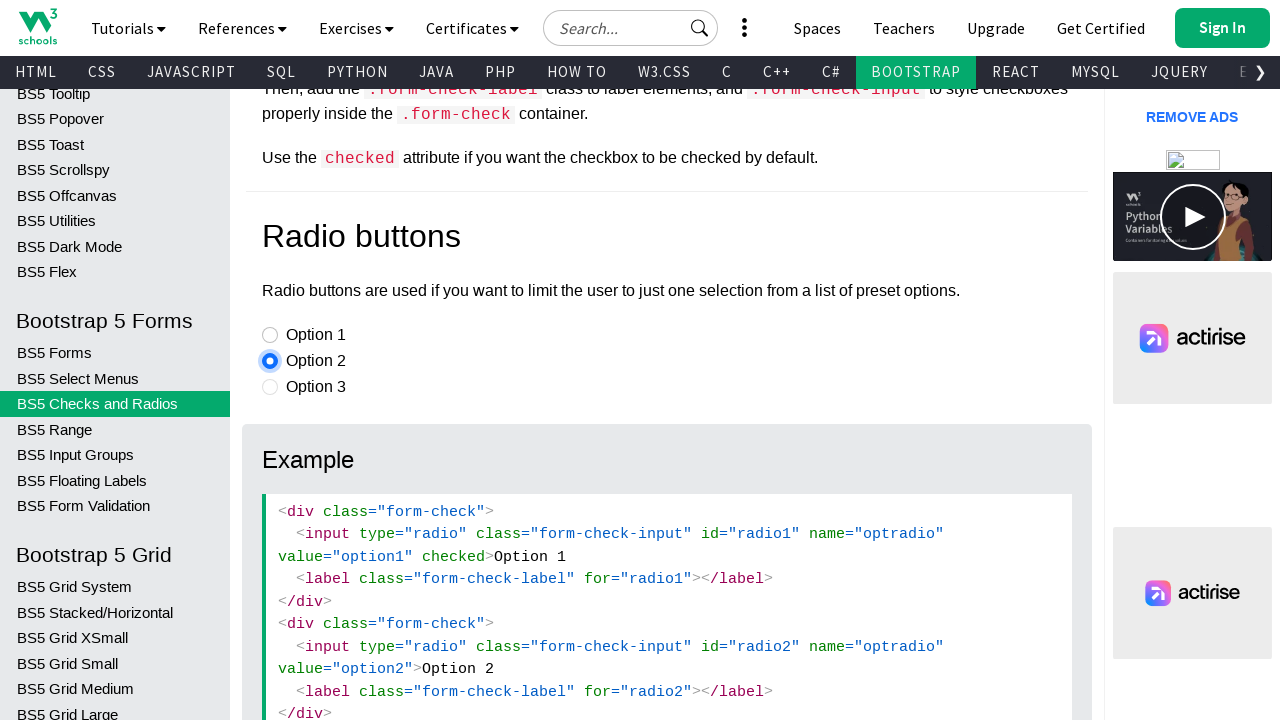

Selected option1 radio button at (270, 335) on #radio1
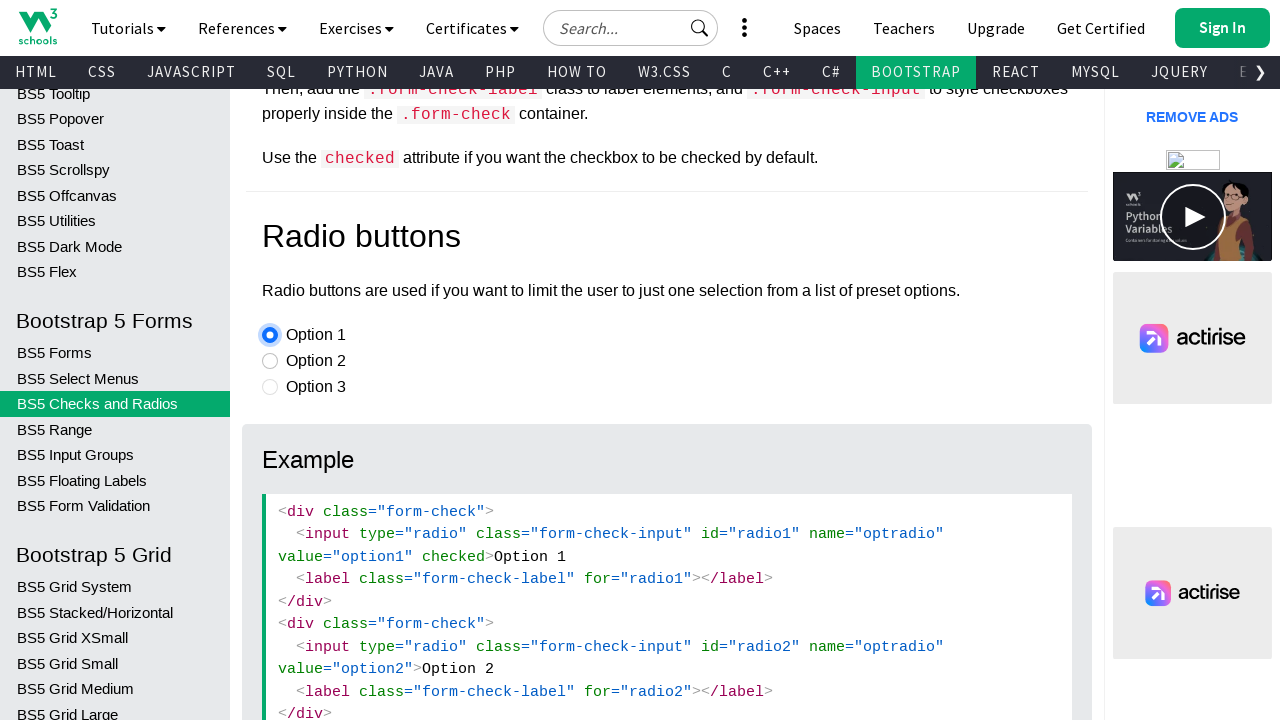

Verified that option1 is checked
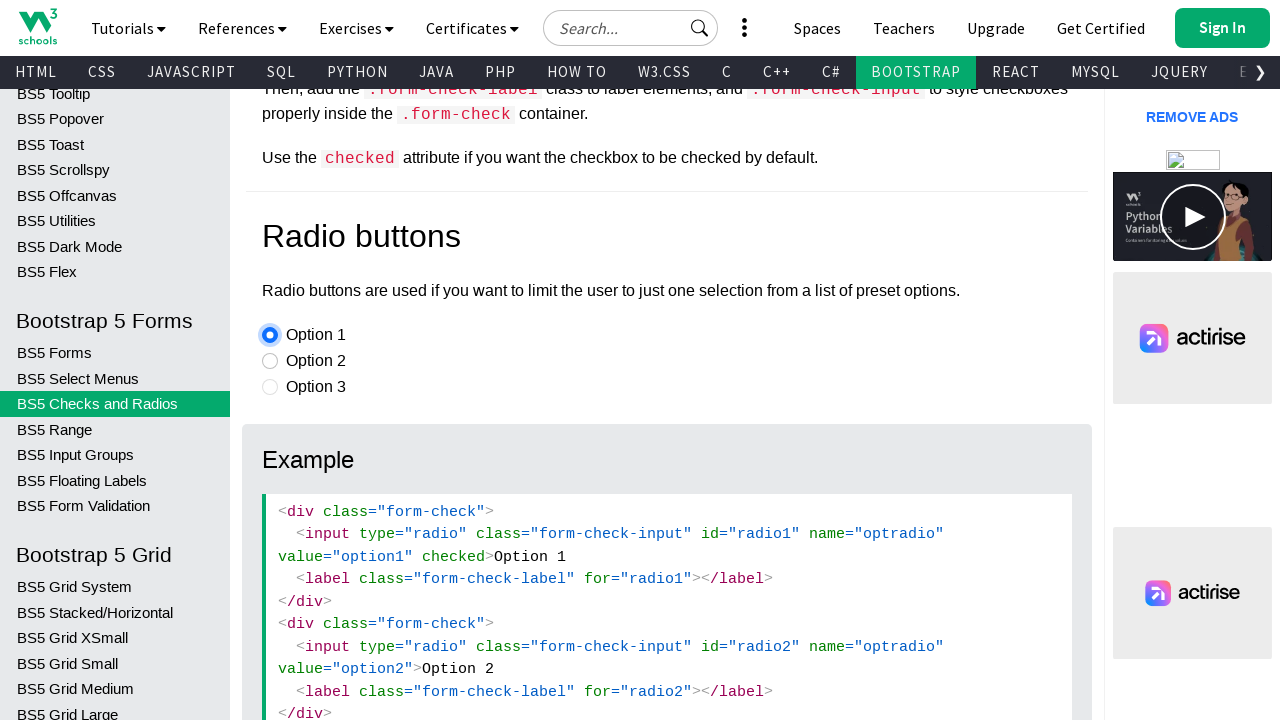

Verified that option2 is not checked
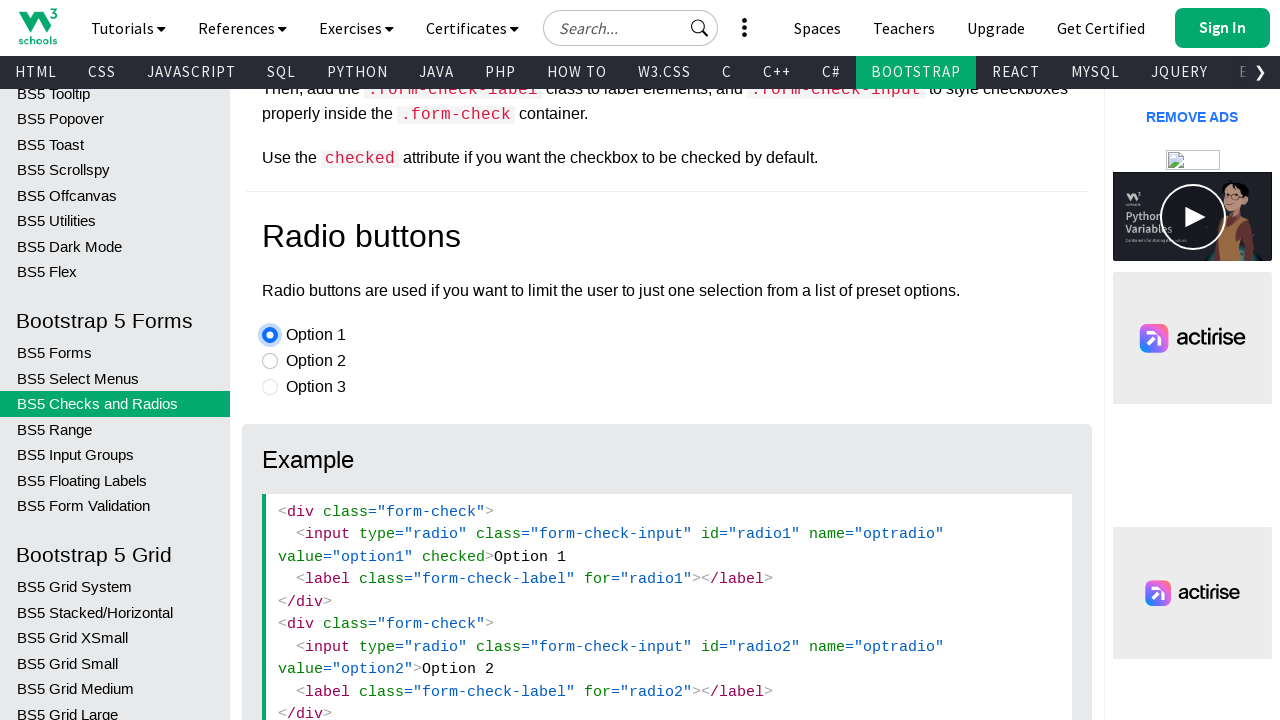

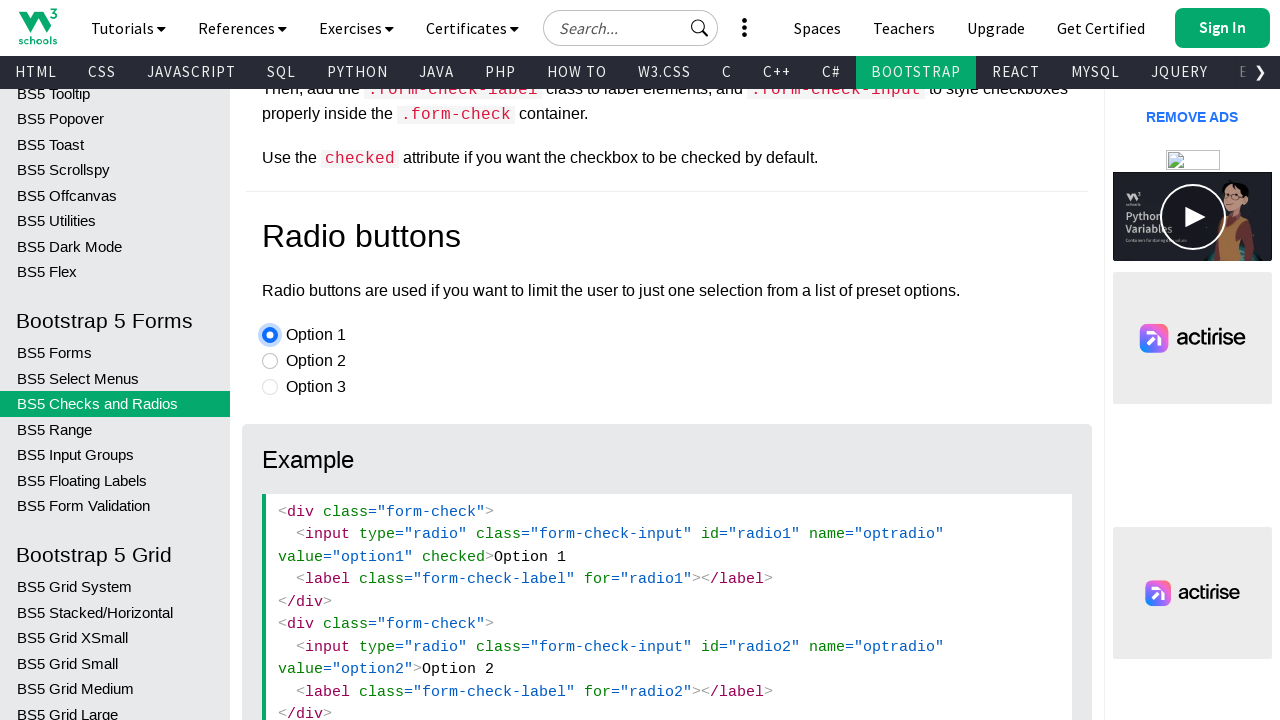